Tests drag and drop functionality within an iframe by dragging an element from source to target location

Starting URL: https://jqueryui.com/droppable/

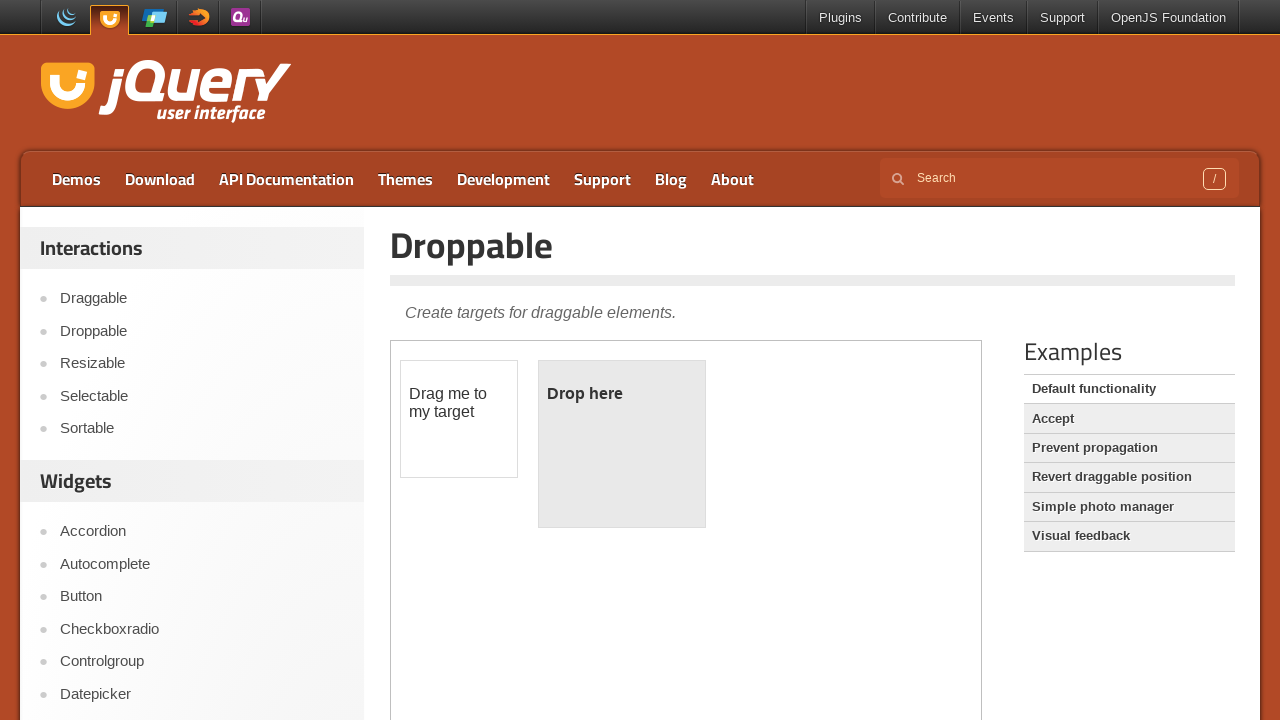

Located iframe with demo-frame class containing drag and drop demo
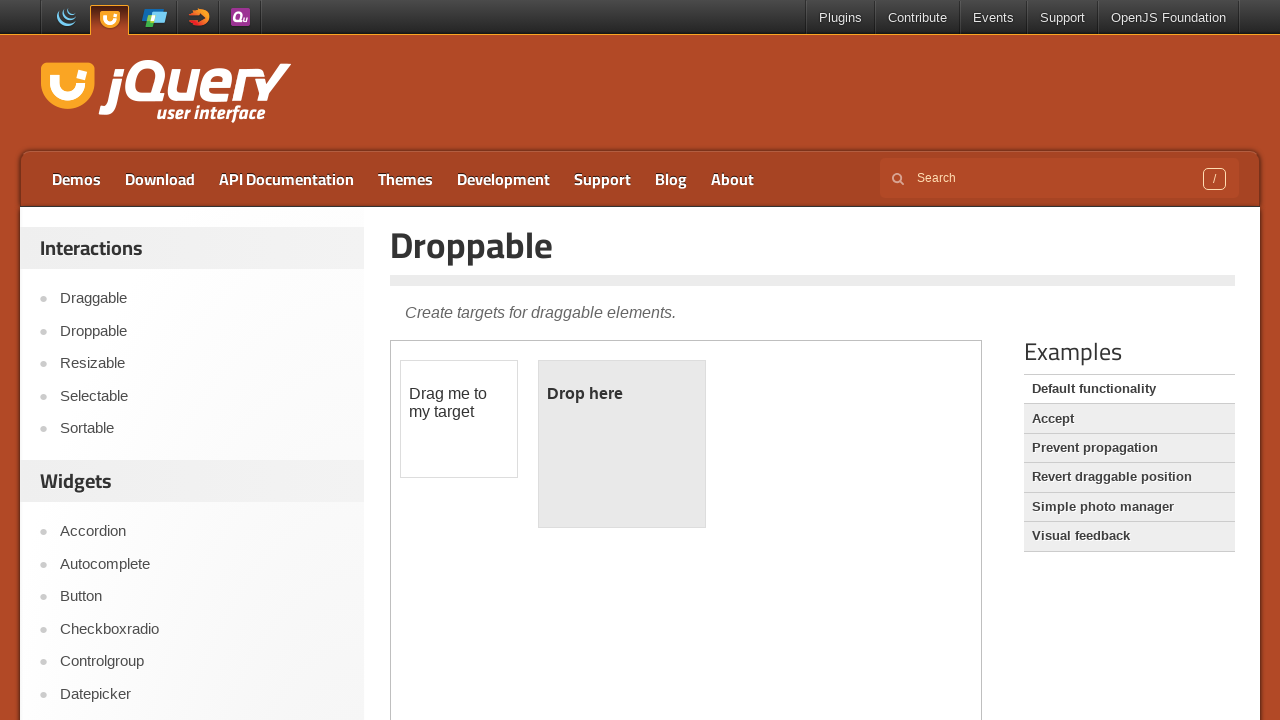

Located draggable source element with id 'draggable'
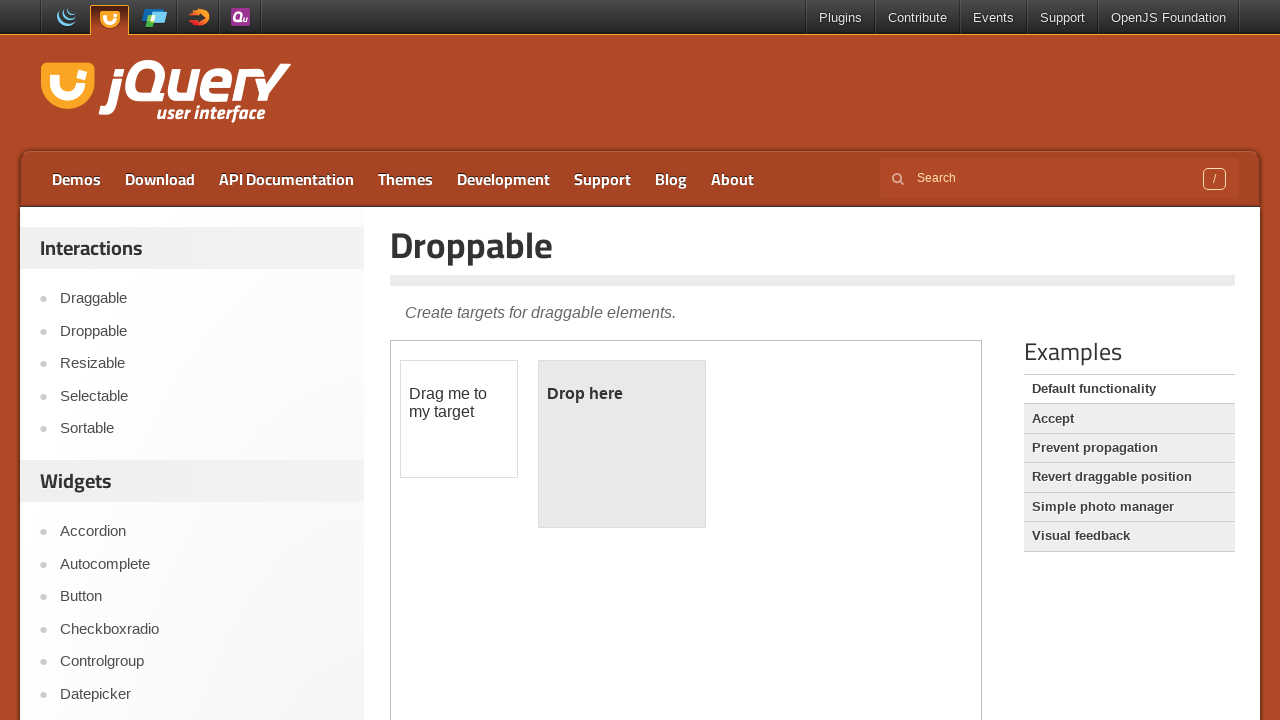

Located droppable target element with id 'droppable'
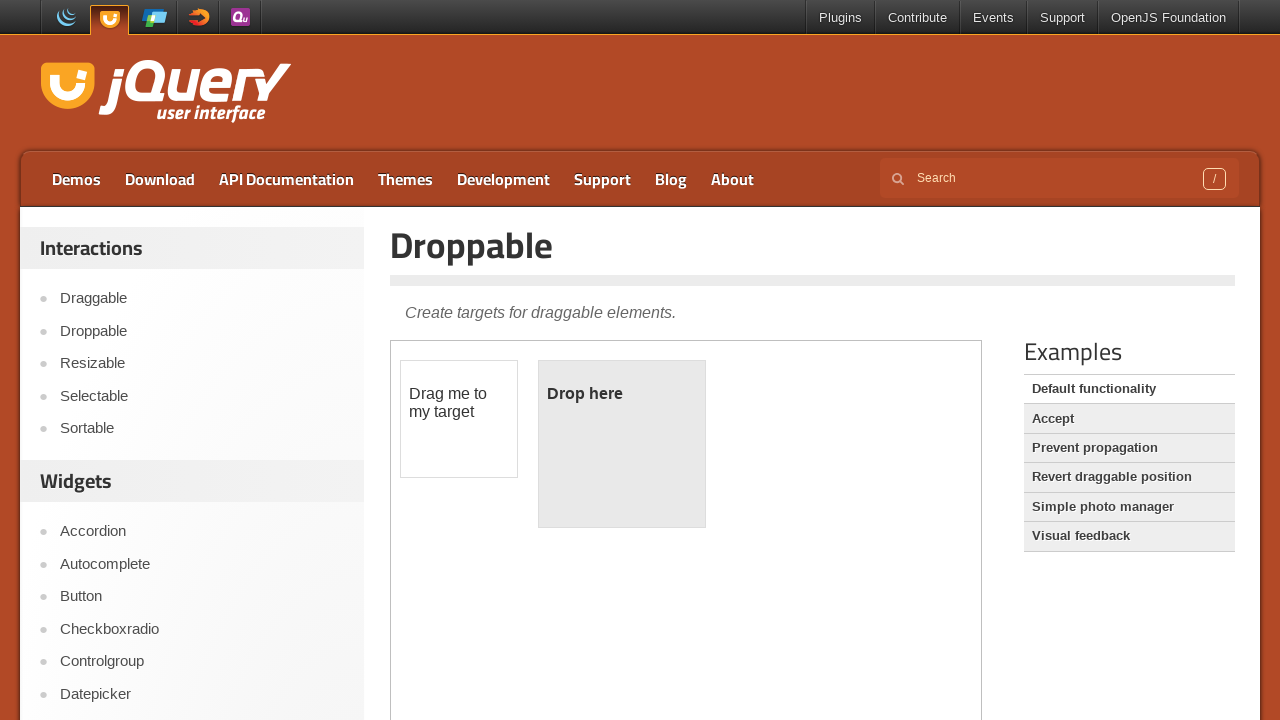

Dragged source element to target element to complete drag and drop operation at (622, 444)
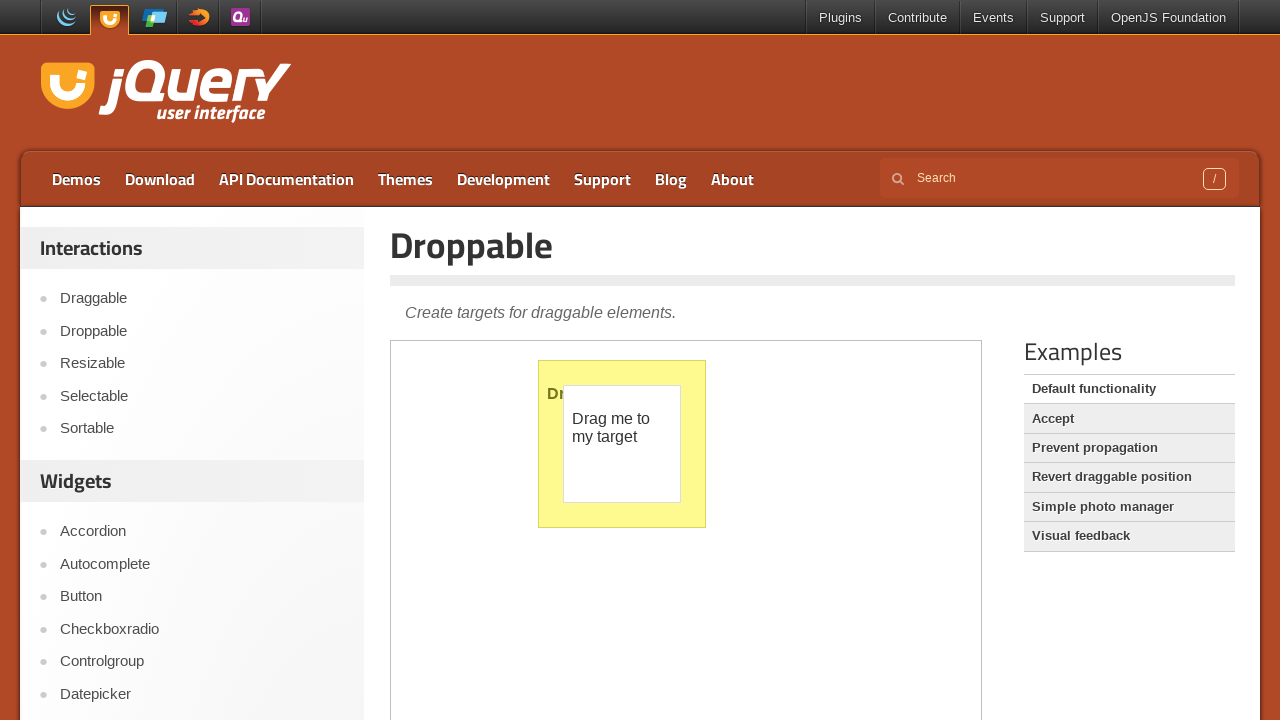

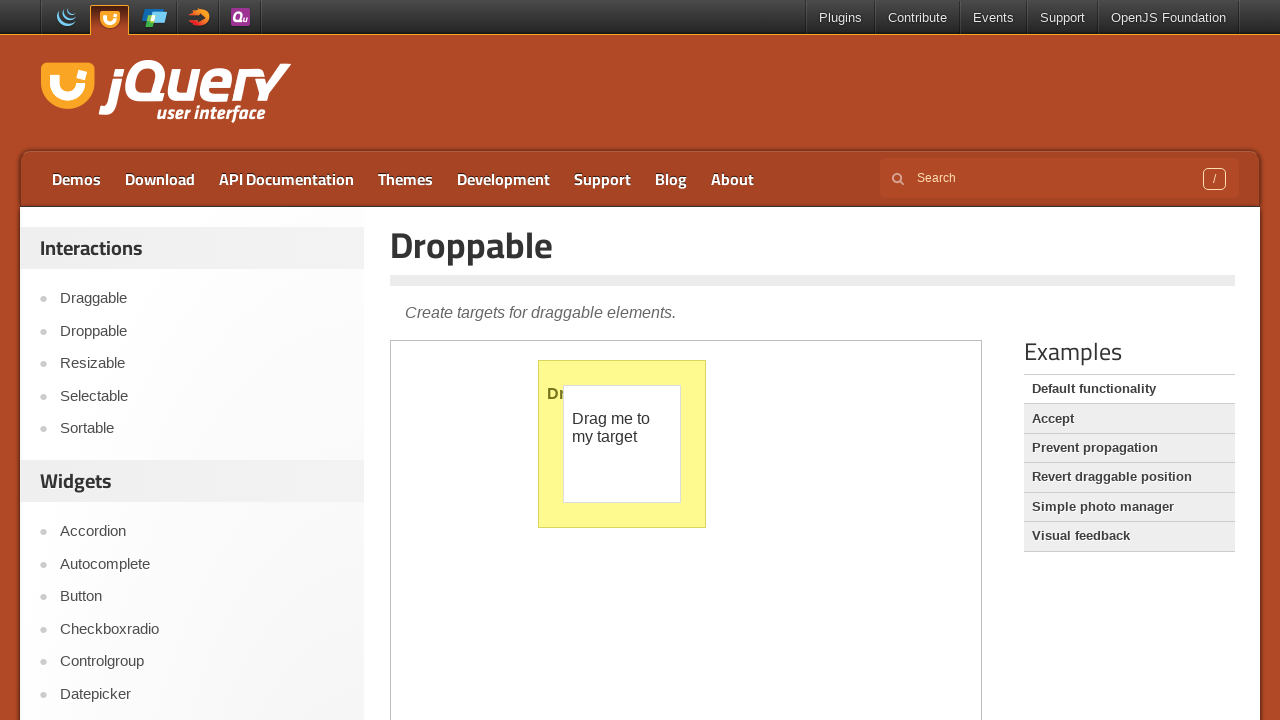